Tests drag and drop functionality on jQuery UI demo page by dragging an element to a new position

Starting URL: https://jqueryui.com/draggable/

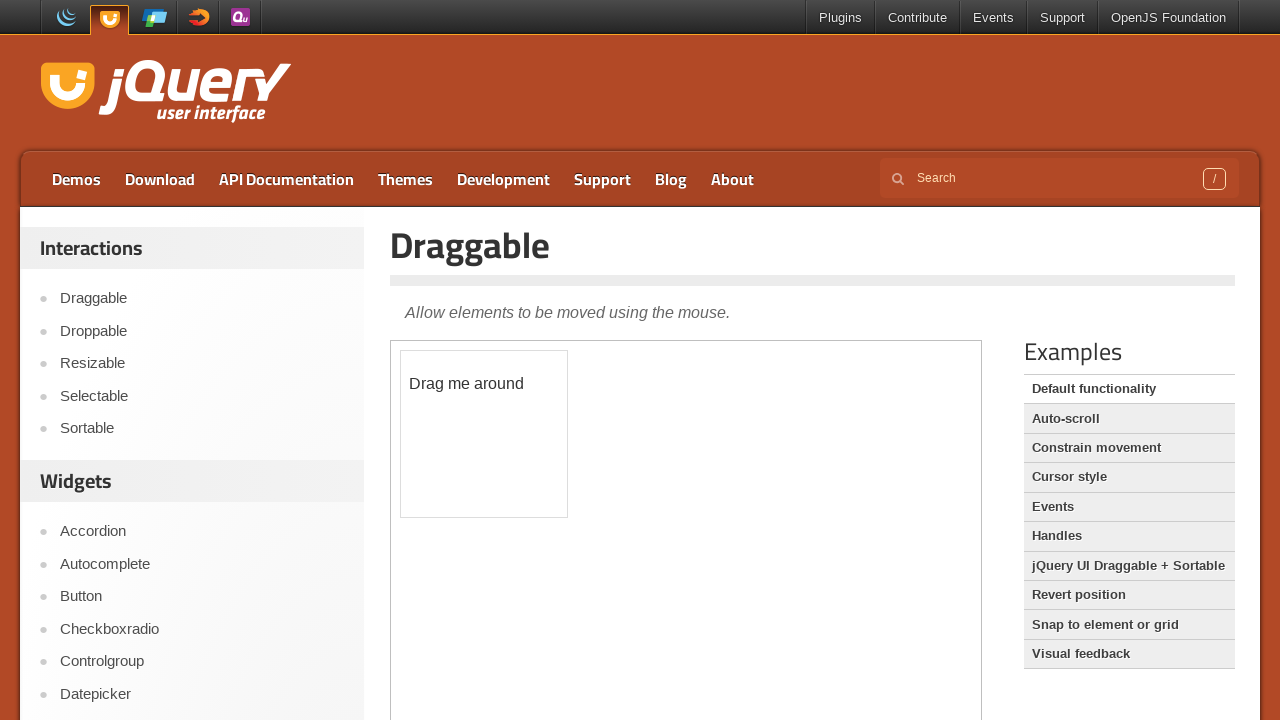

Located iframe containing draggable demo
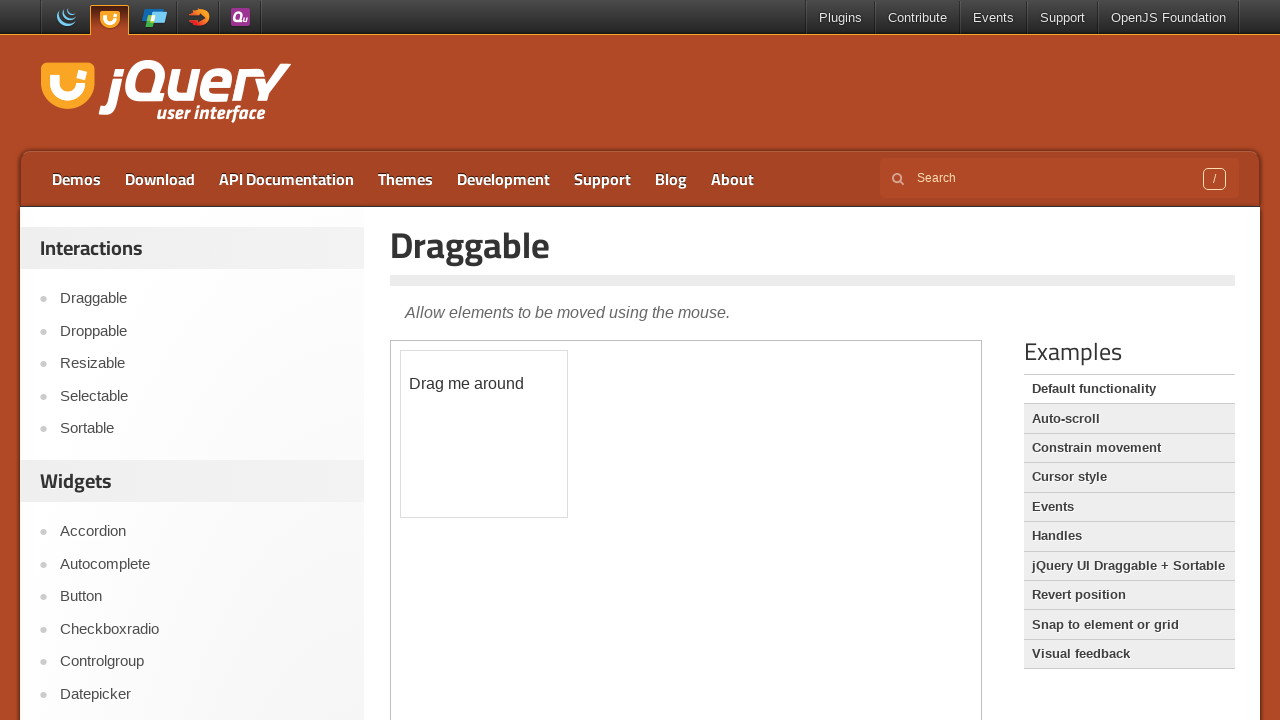

Located draggable element with ID 'draggable'
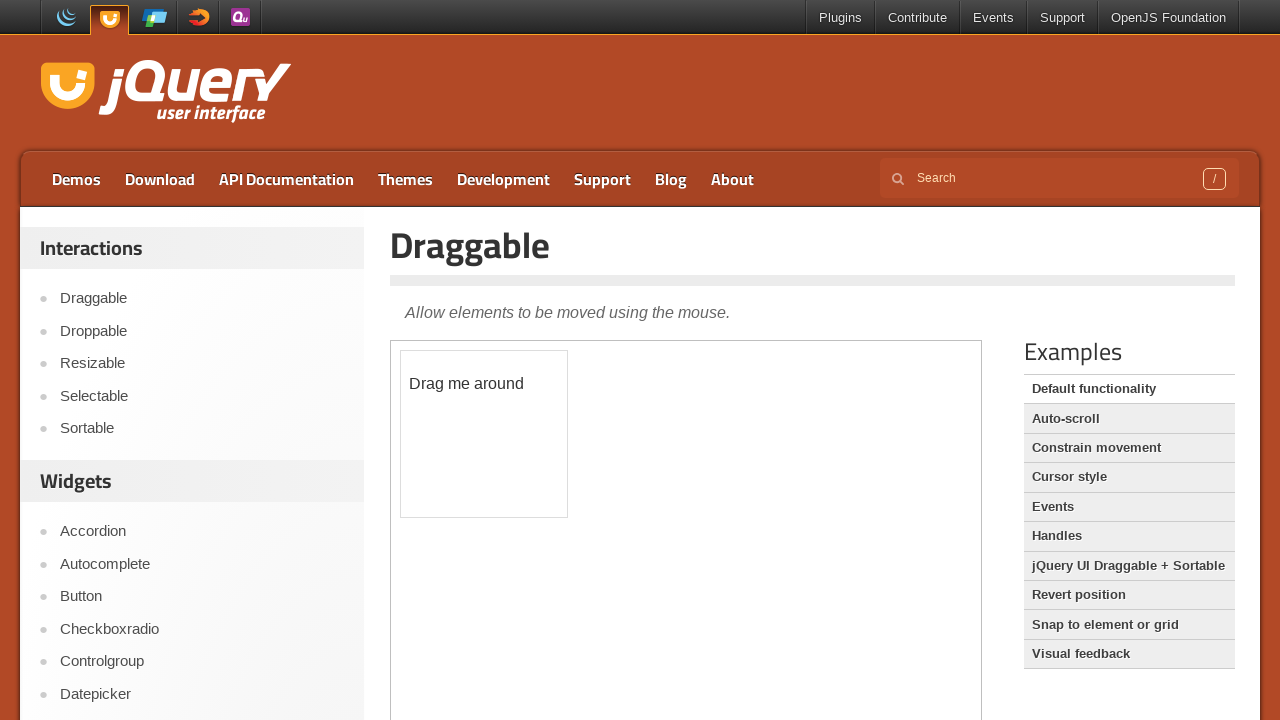

Dragged element to new position (x: 150, y: 100) at (551, 451)
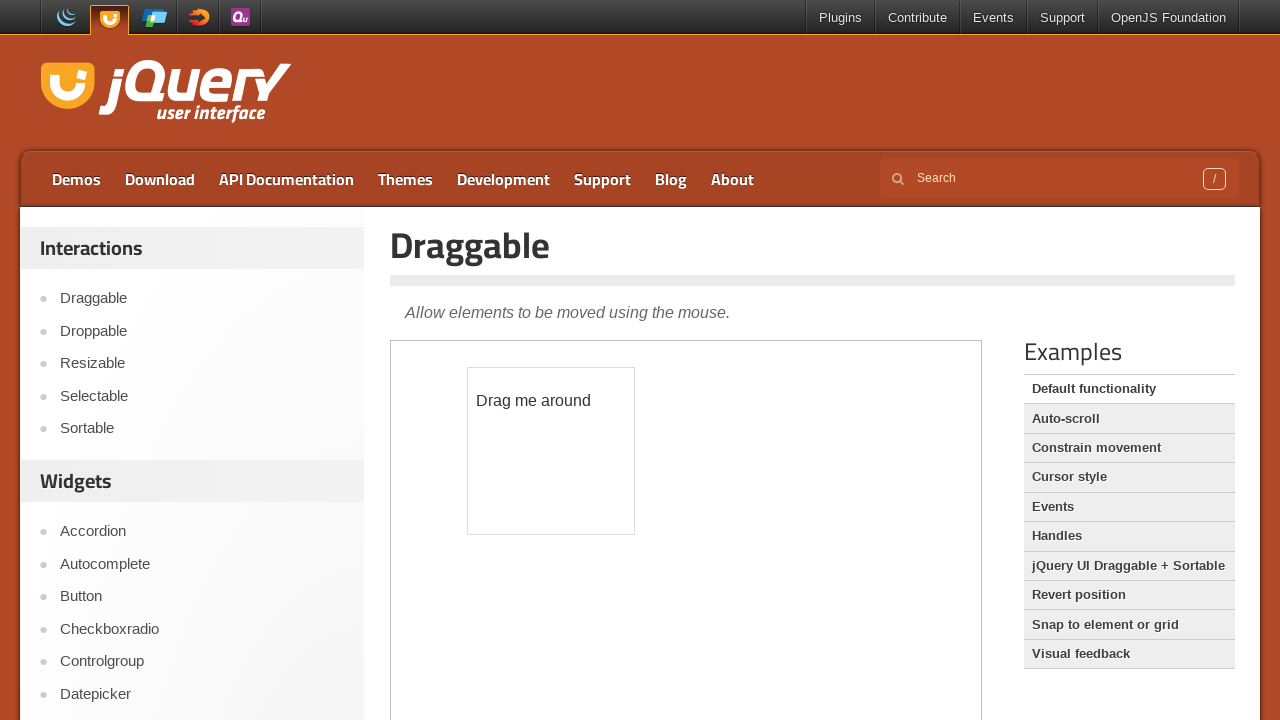

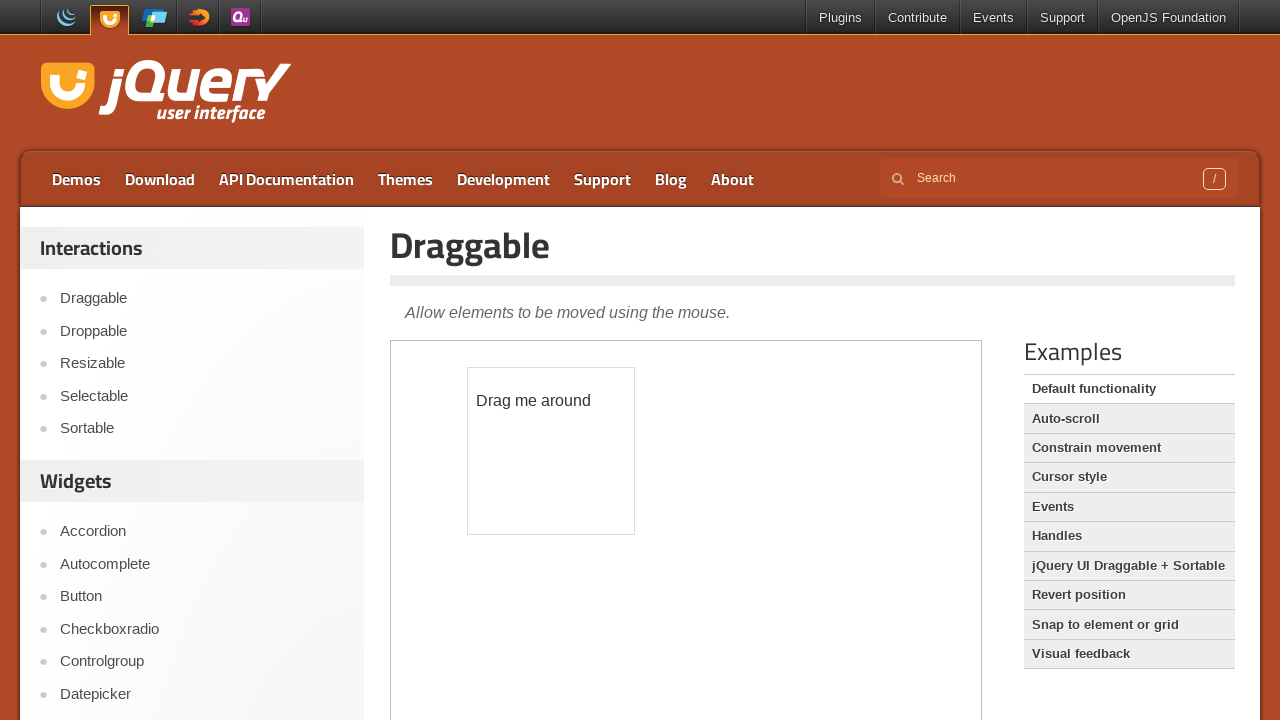